Tests that the page title contains the expected text by navigating to the test page and verifying the title

Starting URL: http://saucelabs.com/test/guinea-pig

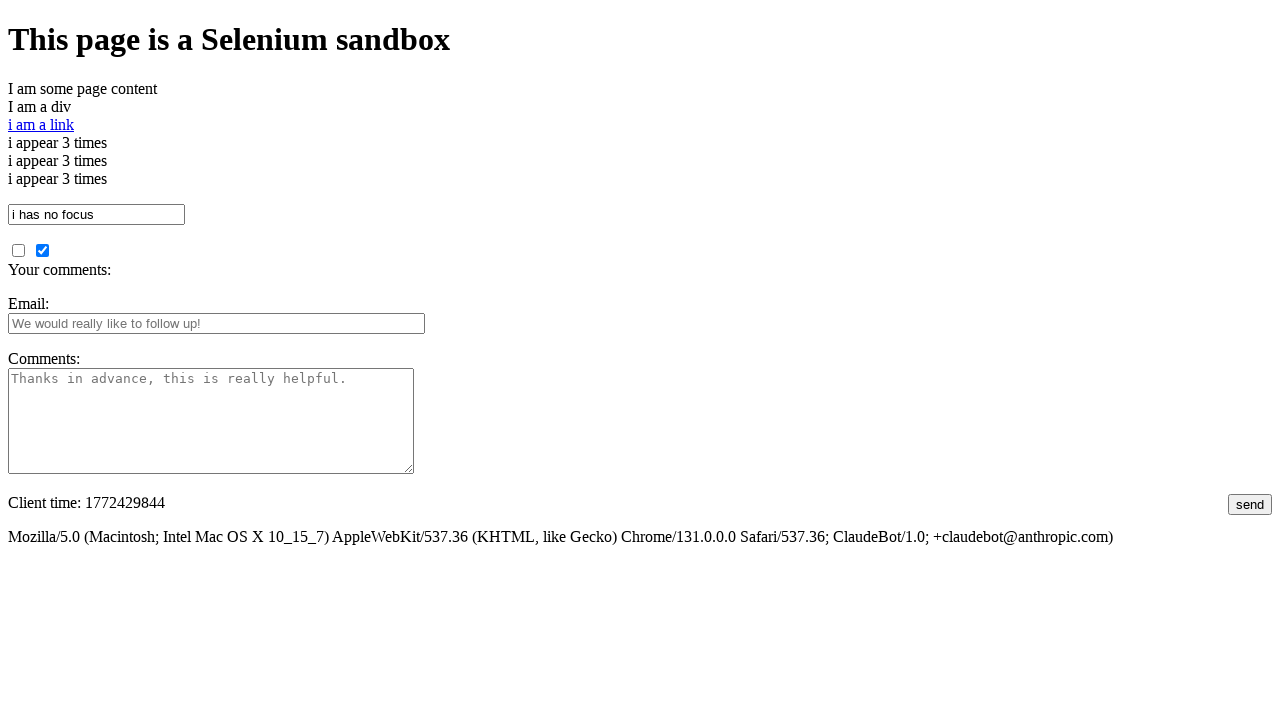

Navigated to test page at http://saucelabs.com/test/guinea-pig
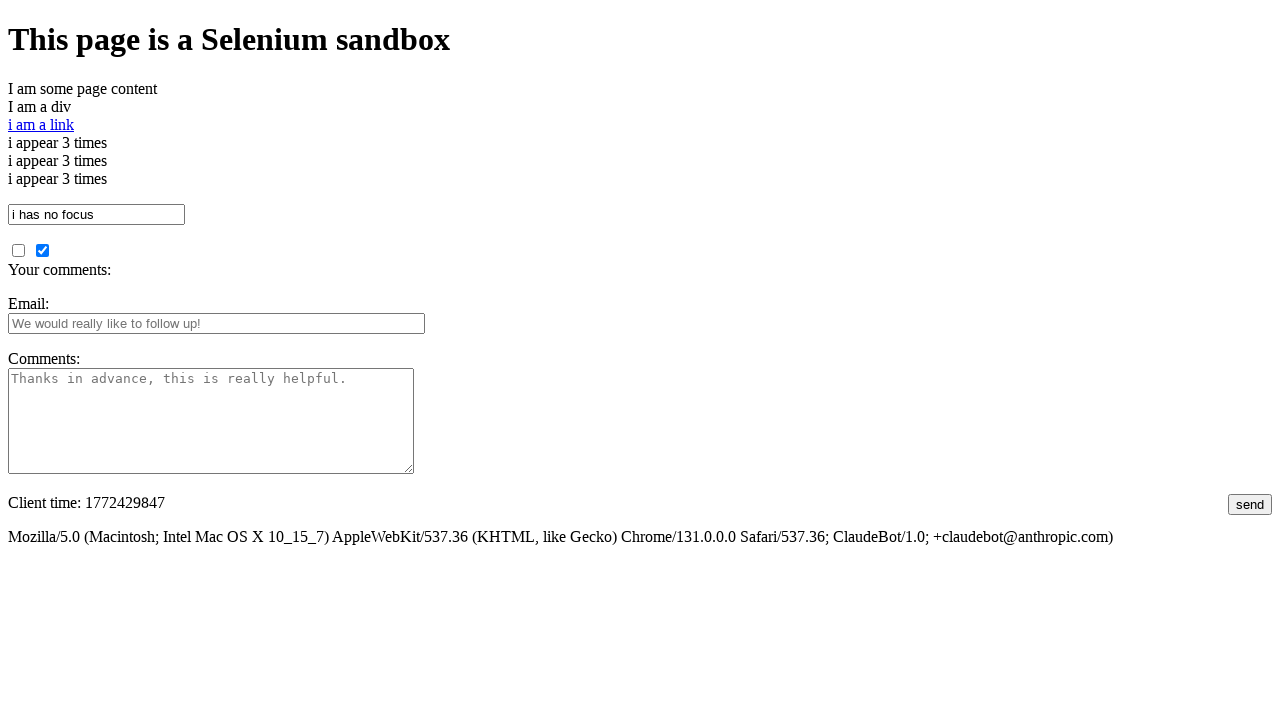

Verified page title contains expected text 'I am a page title'
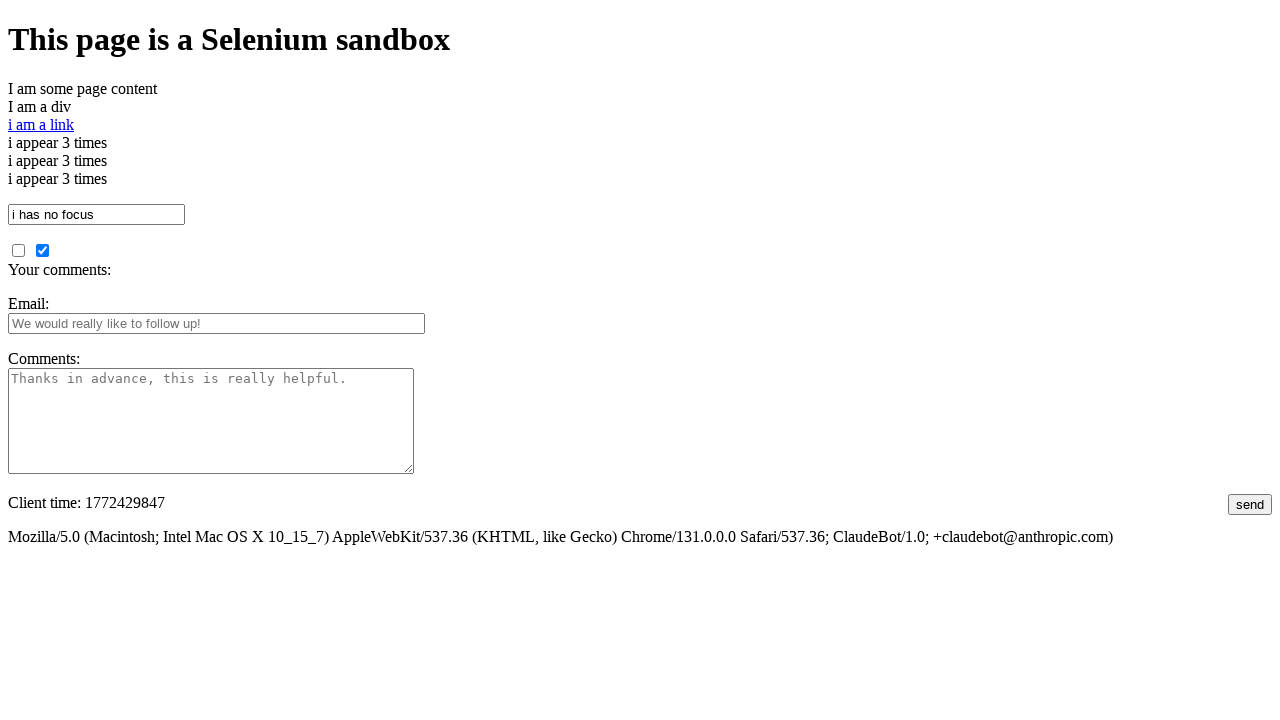

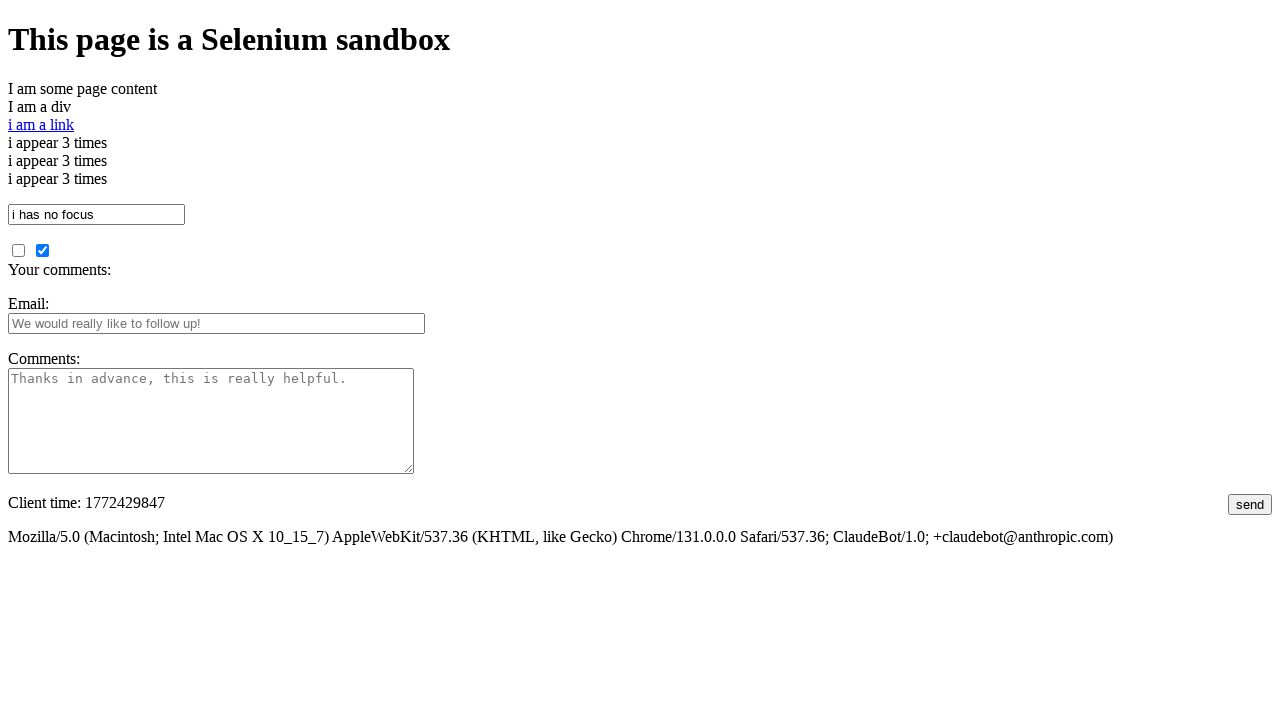